Tests double-click functionality by double-clicking on a button element

Starting URL: https://demoqa.com/buttons

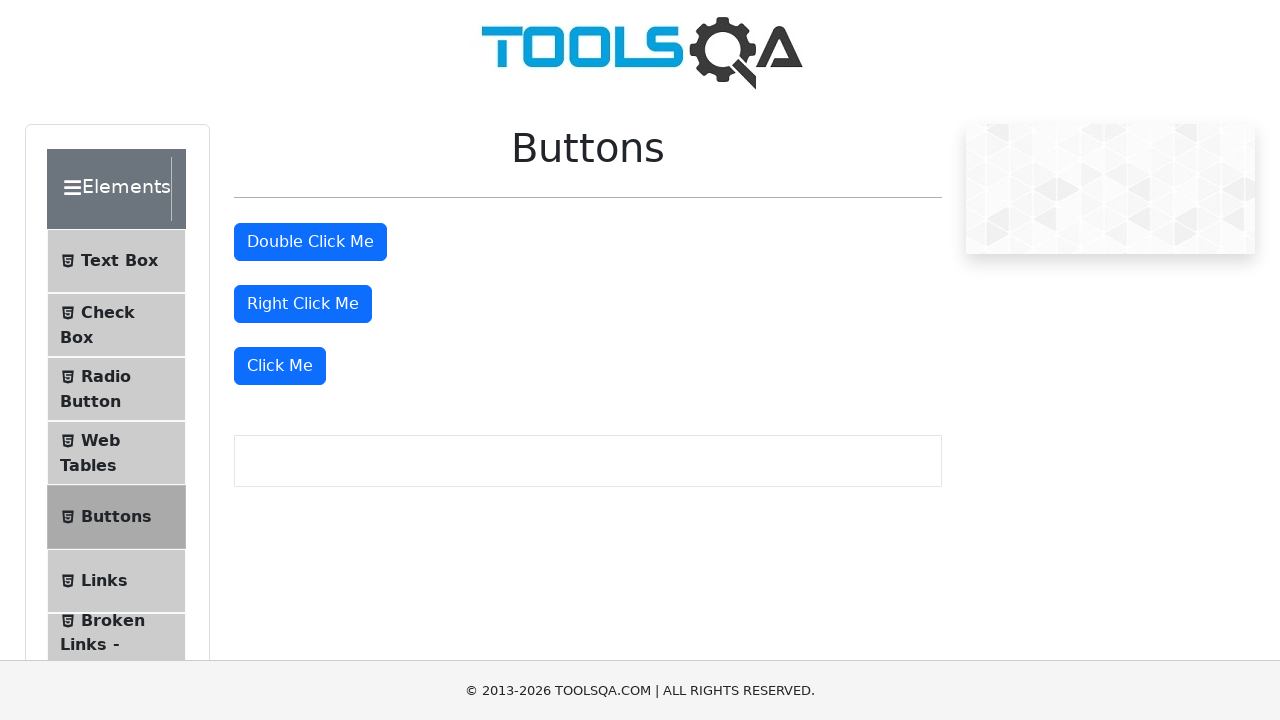

Double-clicked the double-click button element at (310, 242) on #doubleClickBtn
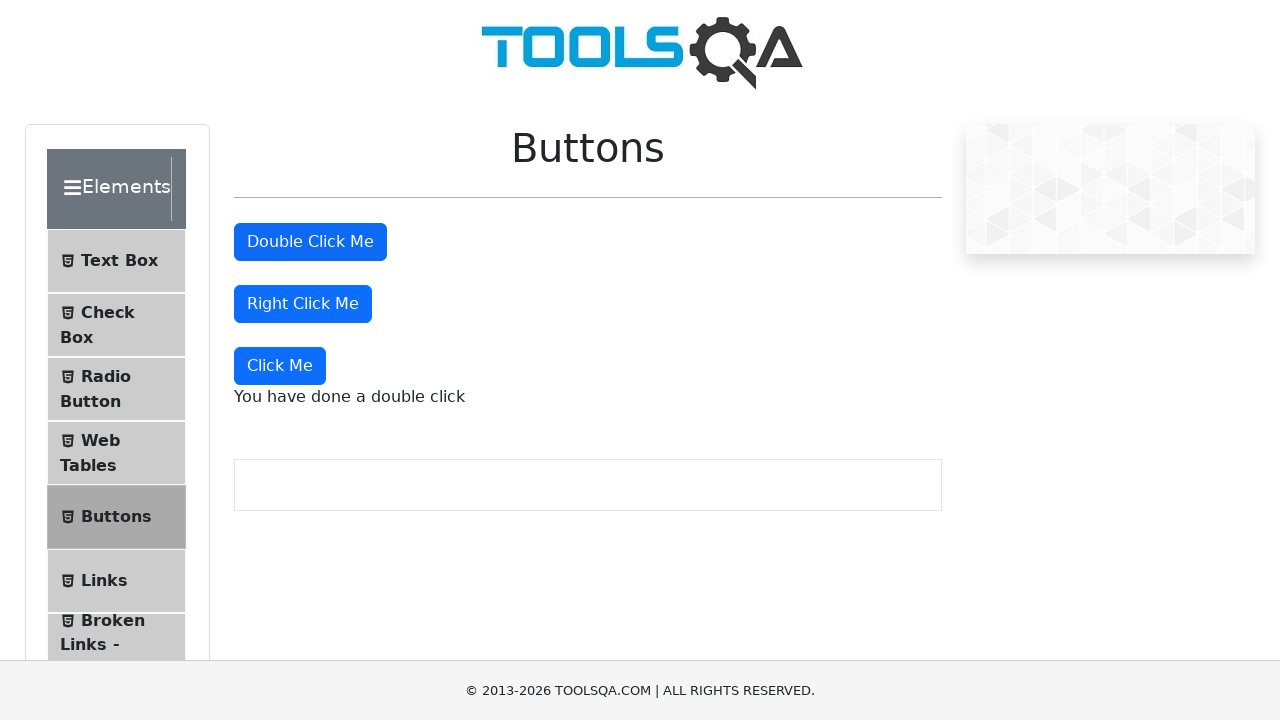

Double-click message appeared on the page
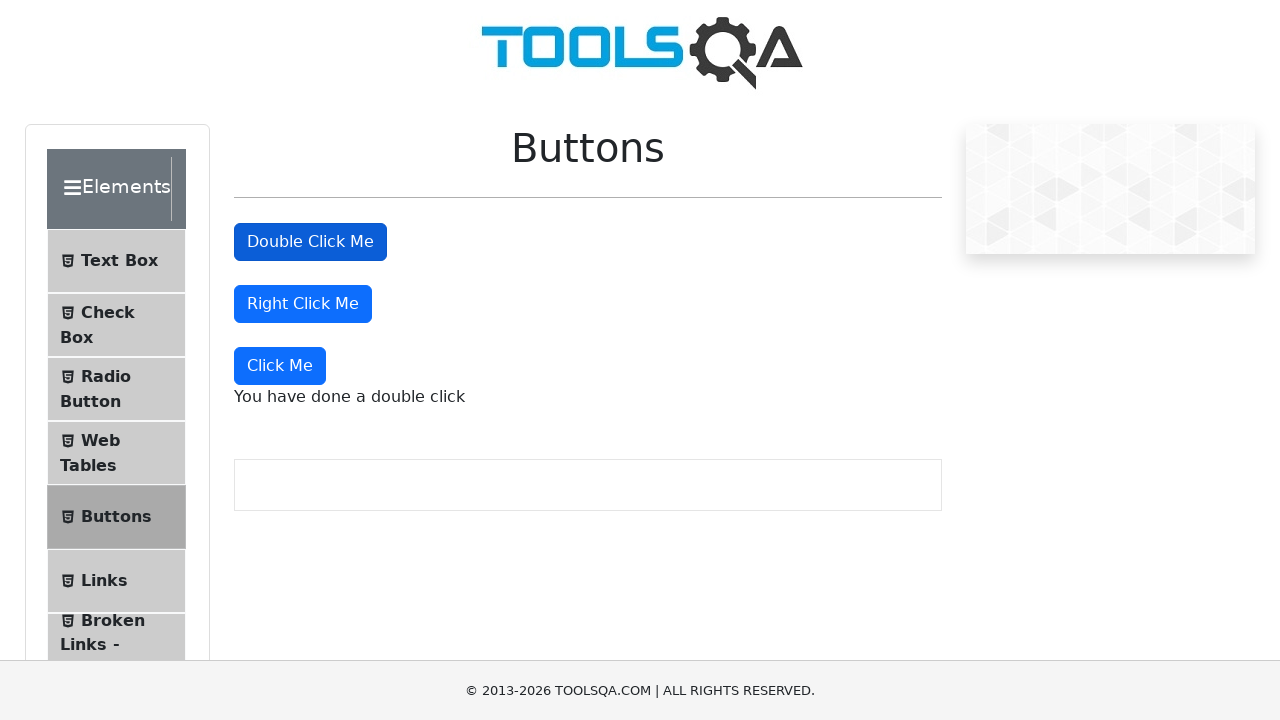

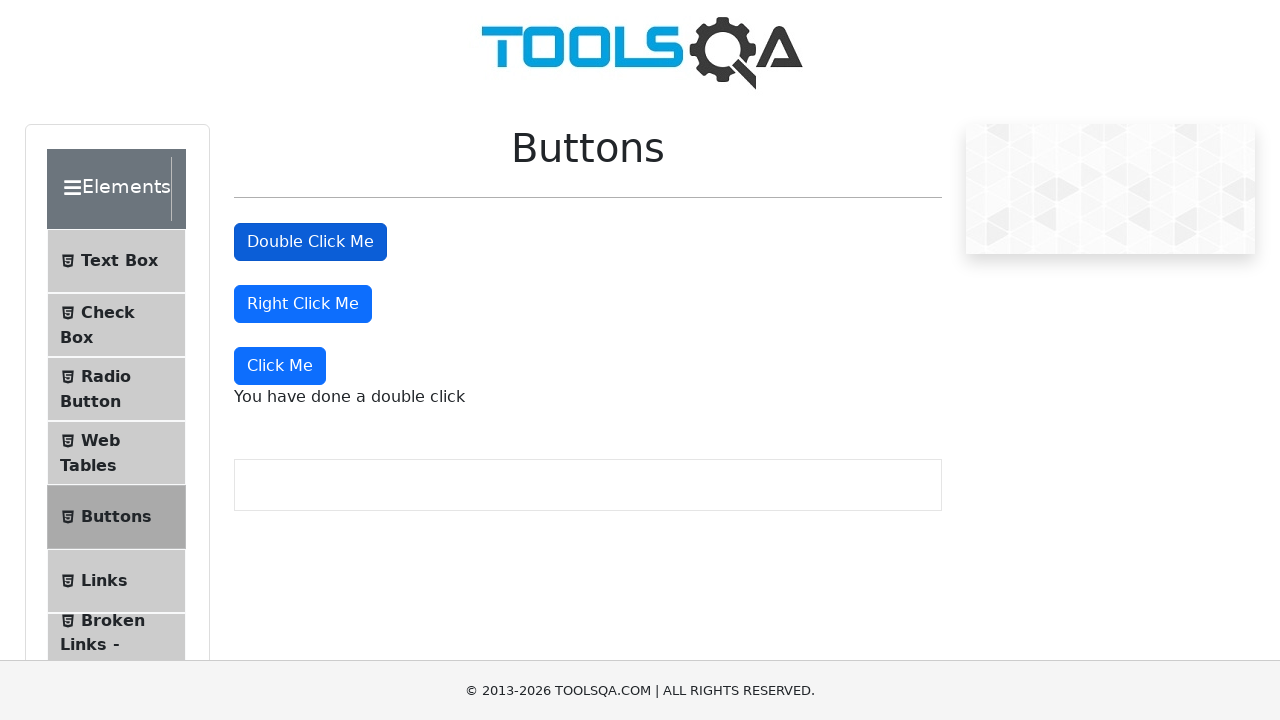